Tests password recovery functionality by clicking the forgot password link and verifying the recovery page loads

Starting URL: https://b2c.passport.rt.ru/auth/realms/b2c/protocol/openid-connect/auth?client_id=account_b2c&redirect_uri=https://b2c.passport.rt.ru/account_b2c/login&response_type=code&scope=openid&state=945c546c-feca-4408-bf51-65d15238c5dd&theme&auth_type

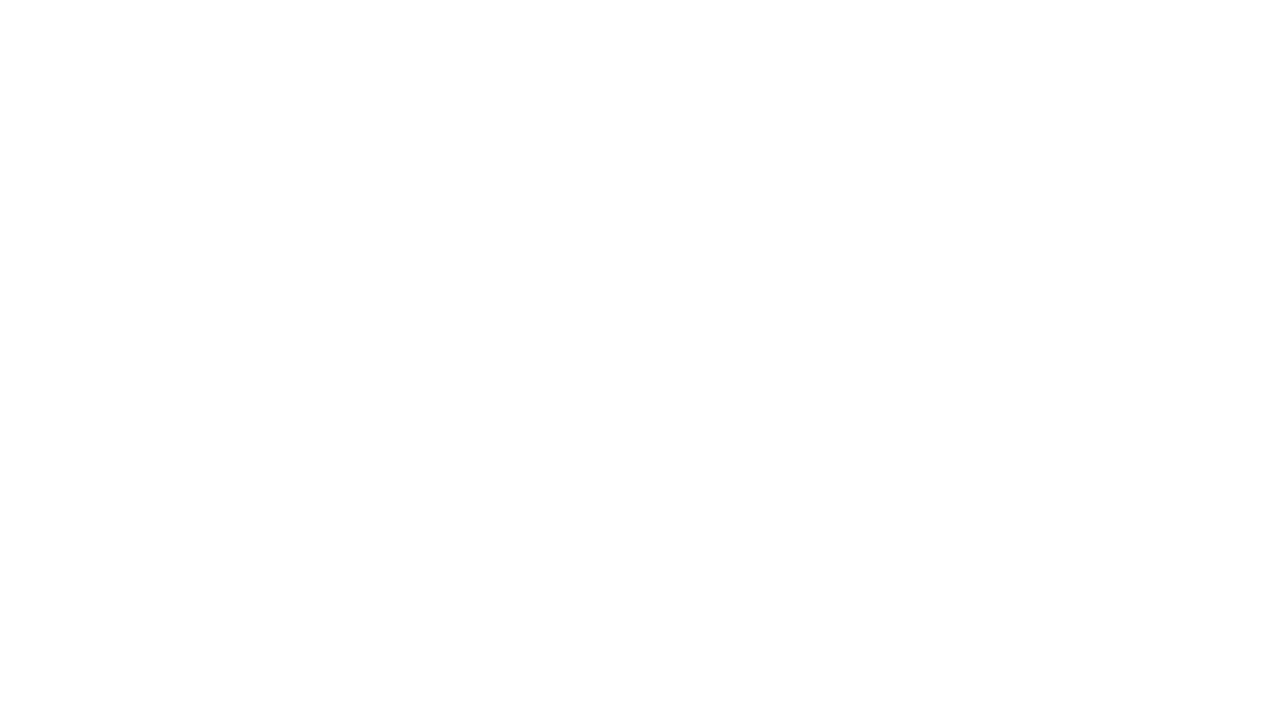

Clicked forgot password link at (1102, 467) on xpath=//*[@id="forgot_password"]
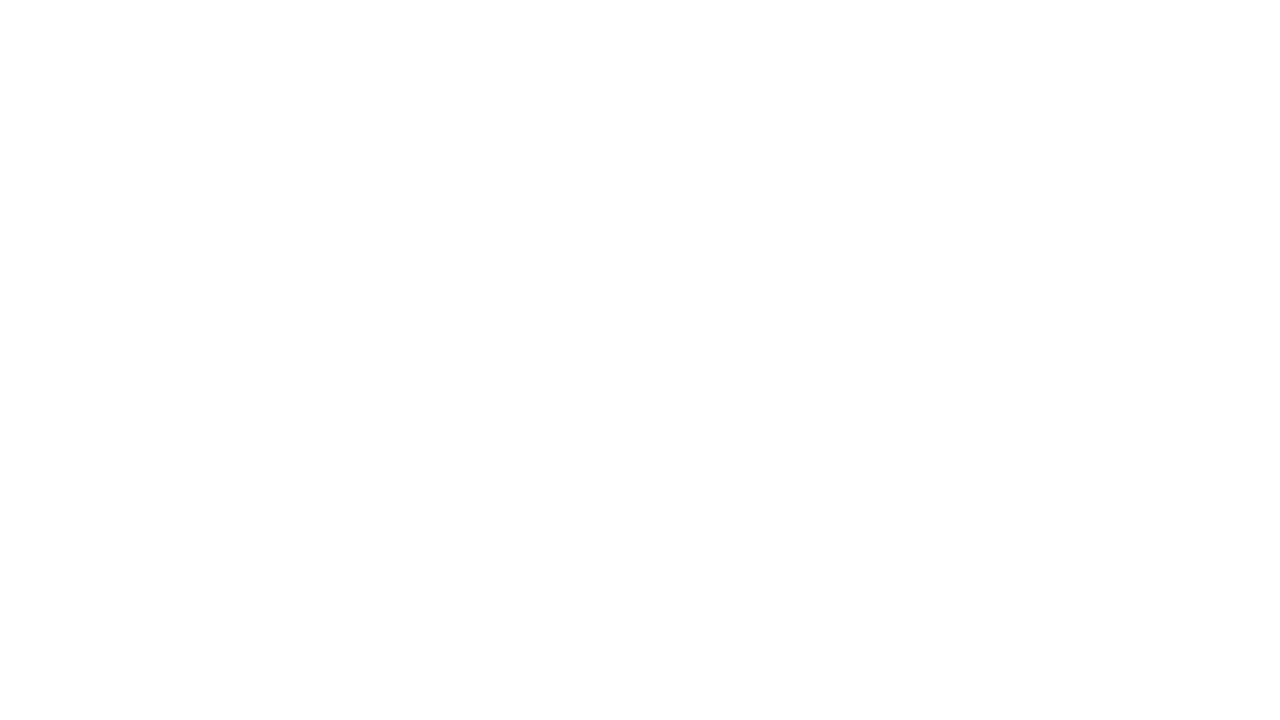

Password recovery page loaded with 'Восстановление пароля' heading
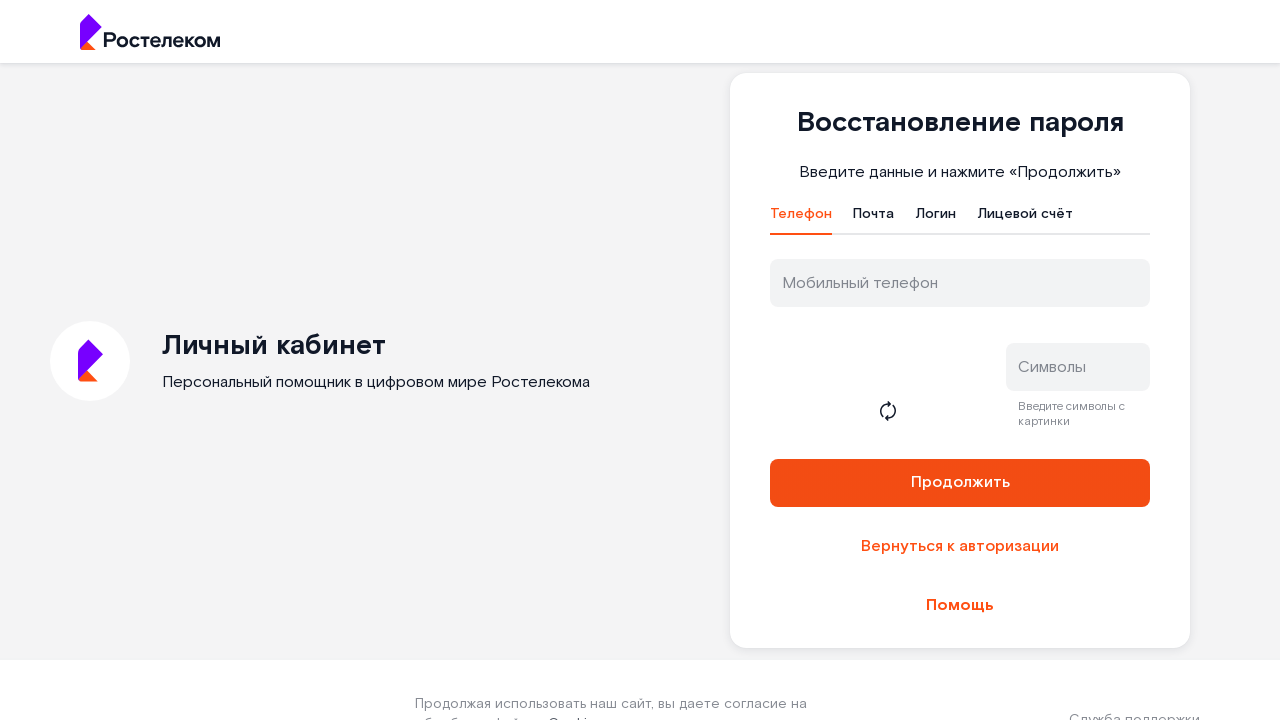

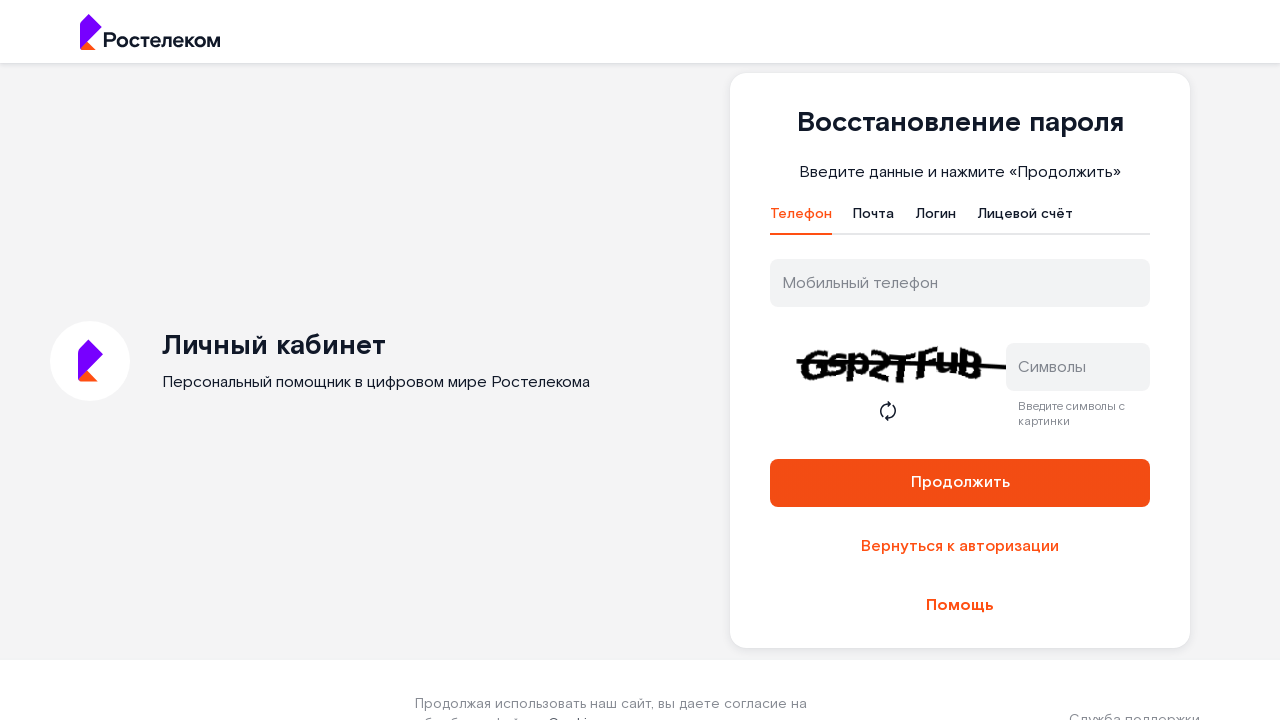